Tests opening multiple links from the footer section in new tabs and verifying that each tab loads correctly by checking their titles

Starting URL: https://rahulshettyacademy.com/AutomationPractice/

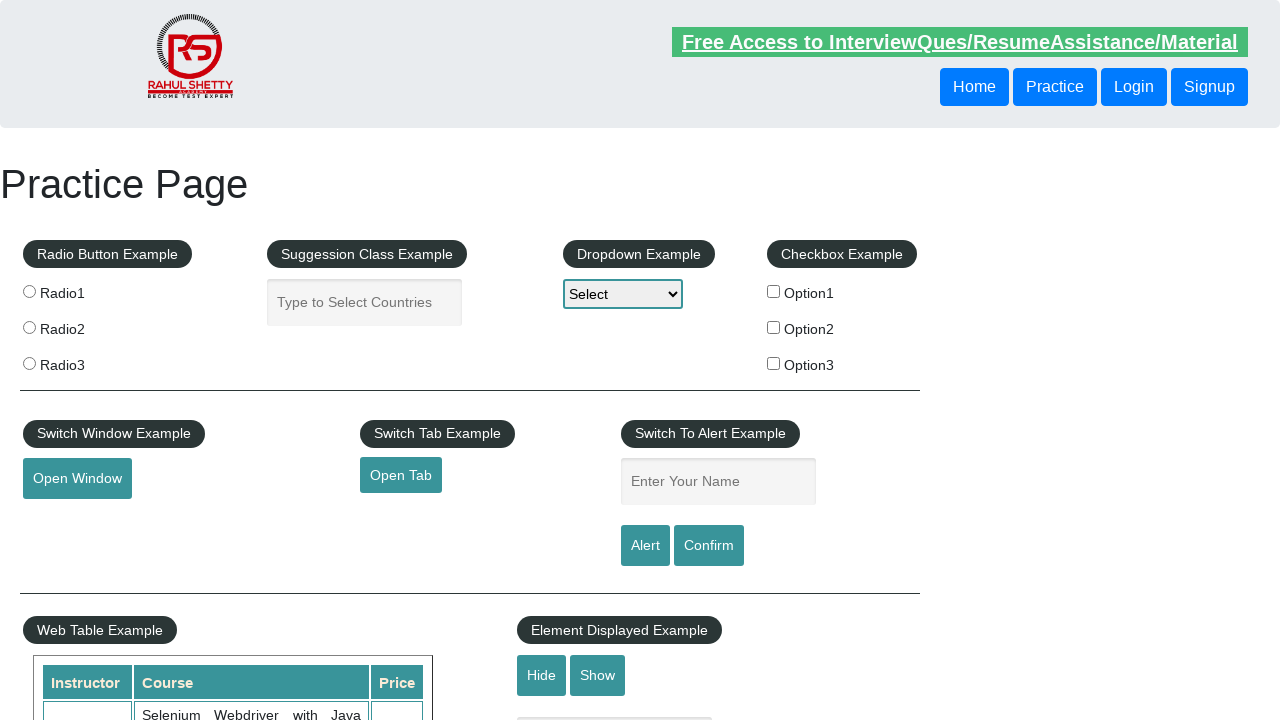

Counted total links on page: 27
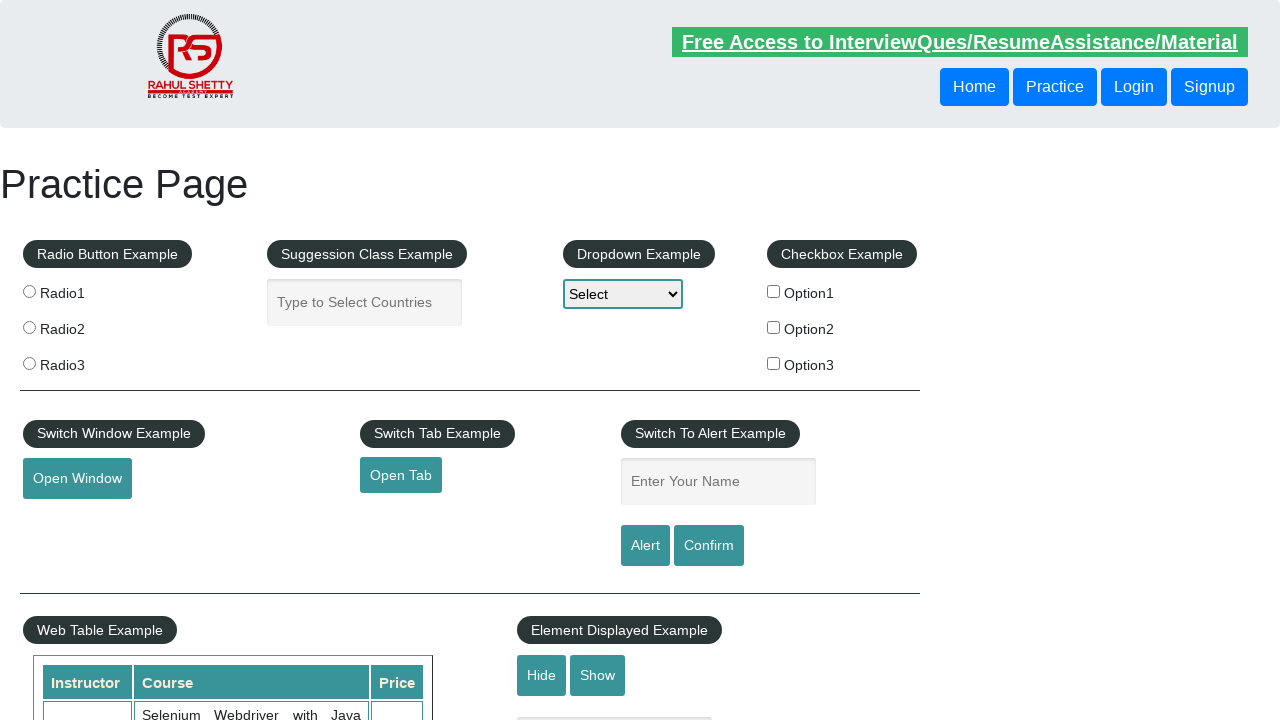

Located footer section with ID 'gf-BIG'
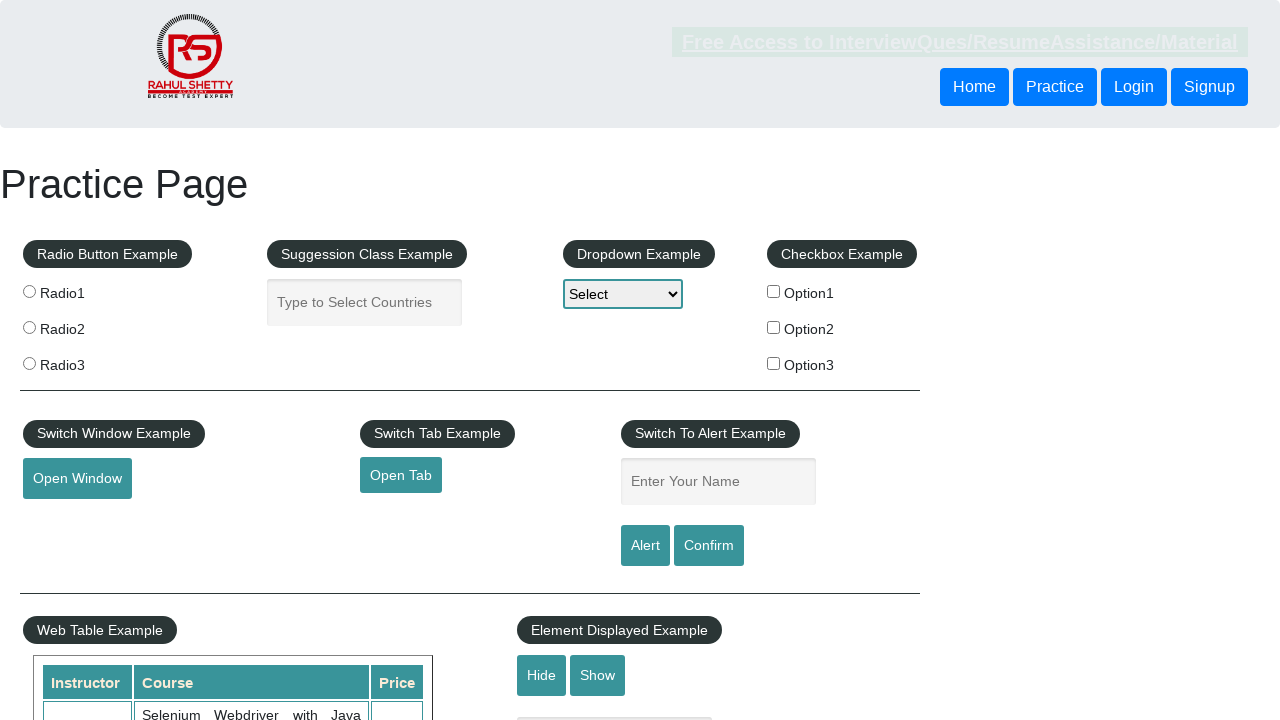

Counted links in footer section: 20
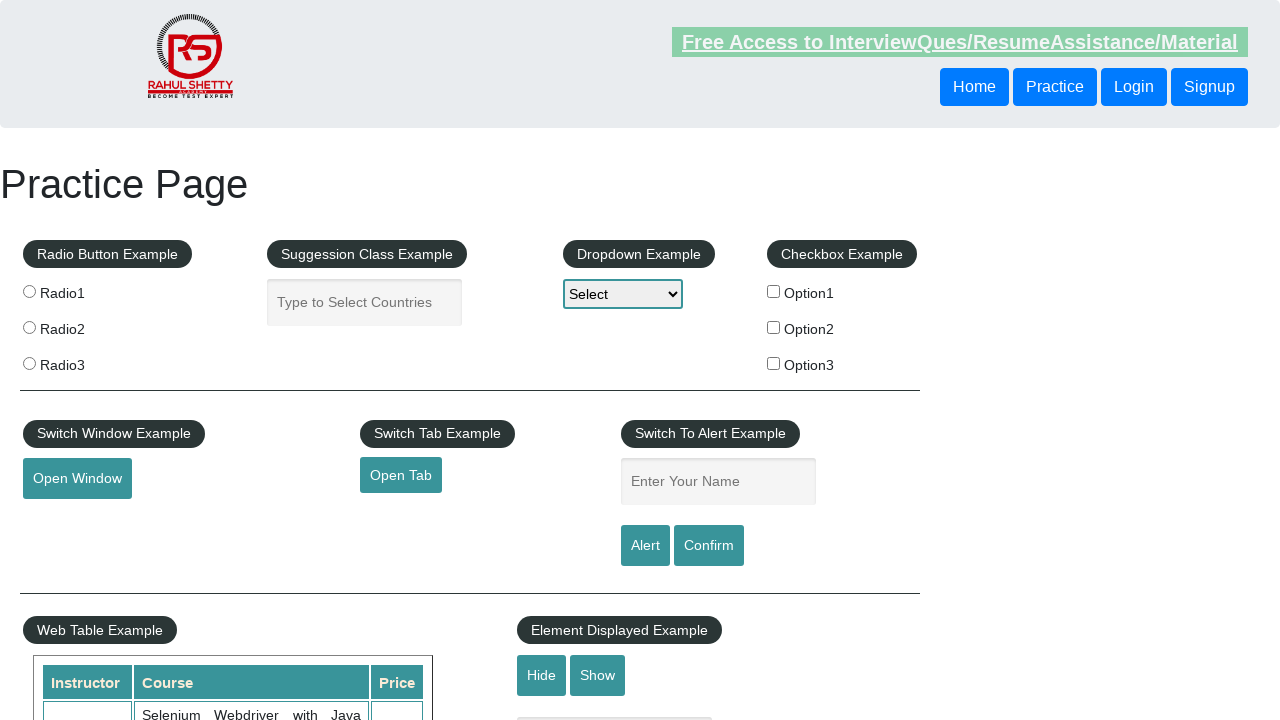

Located first column of footer table
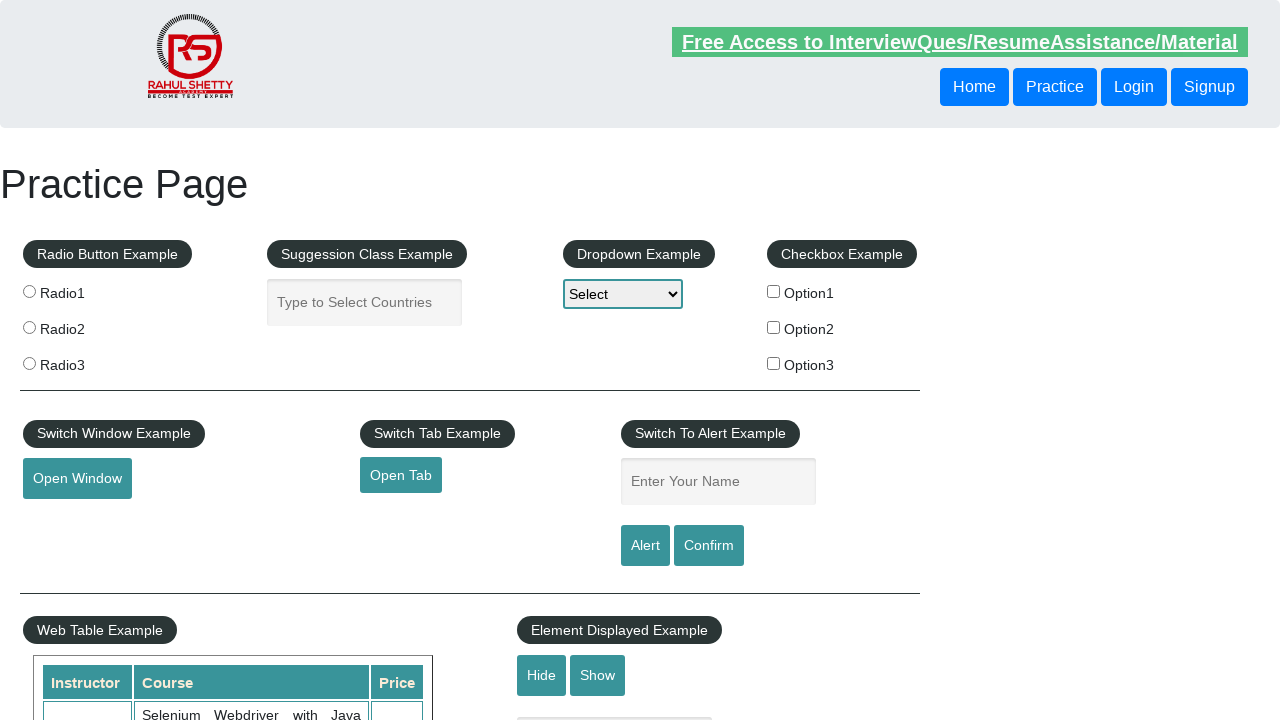

Counted links in first column: 5
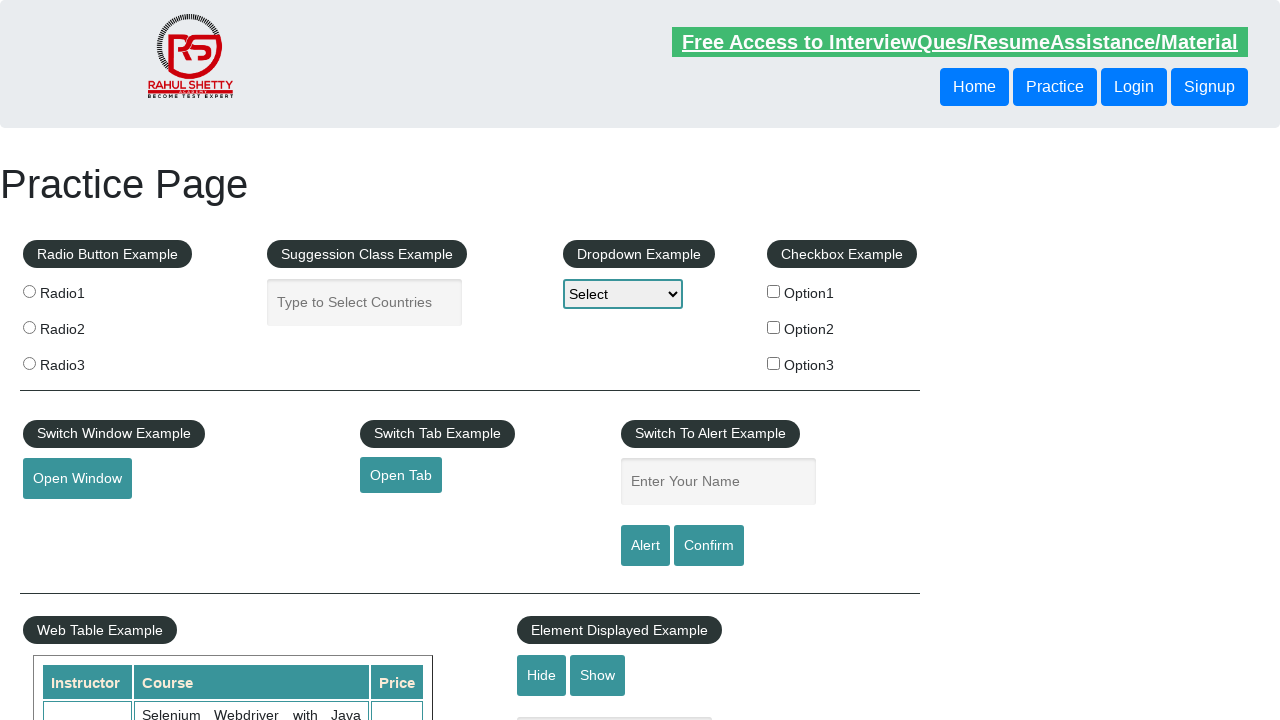

Located link at index 1 in first column
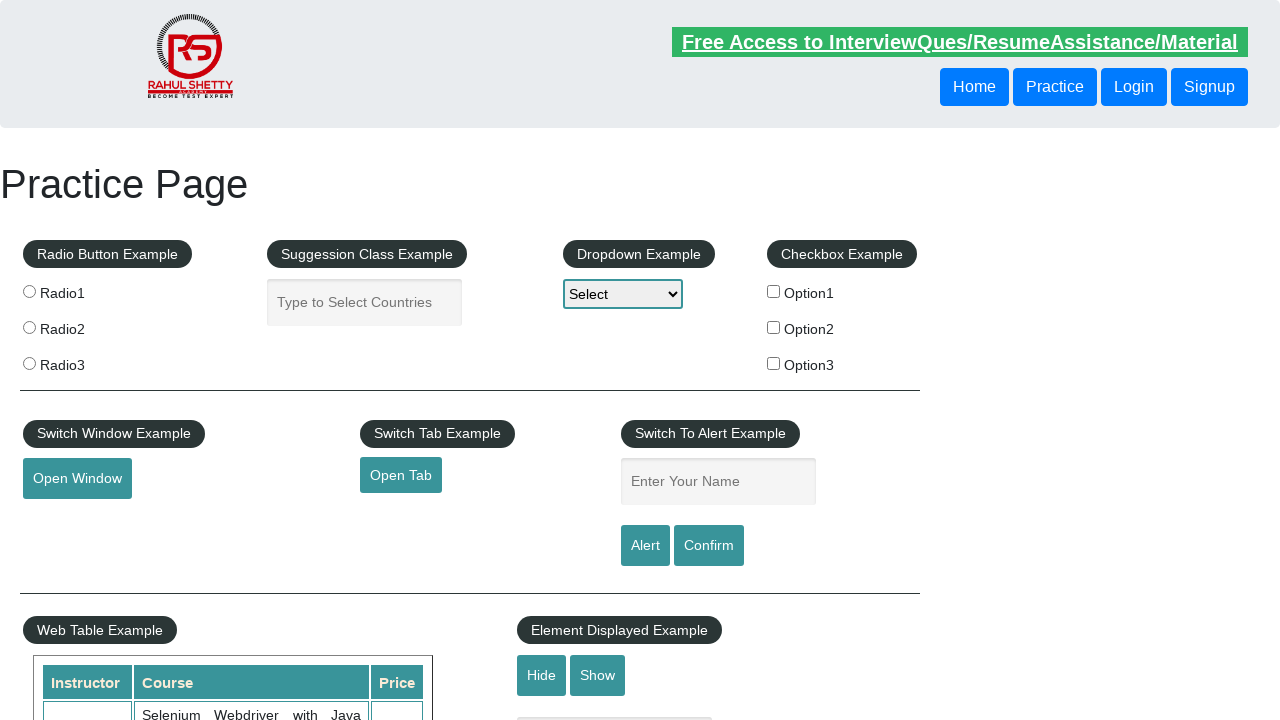

Opened link 1 in new tab with Ctrl+Click at (68, 520) on #gf-BIG >> xpath=//table/tbody/tr/td[1]/ul >> a >> nth=1
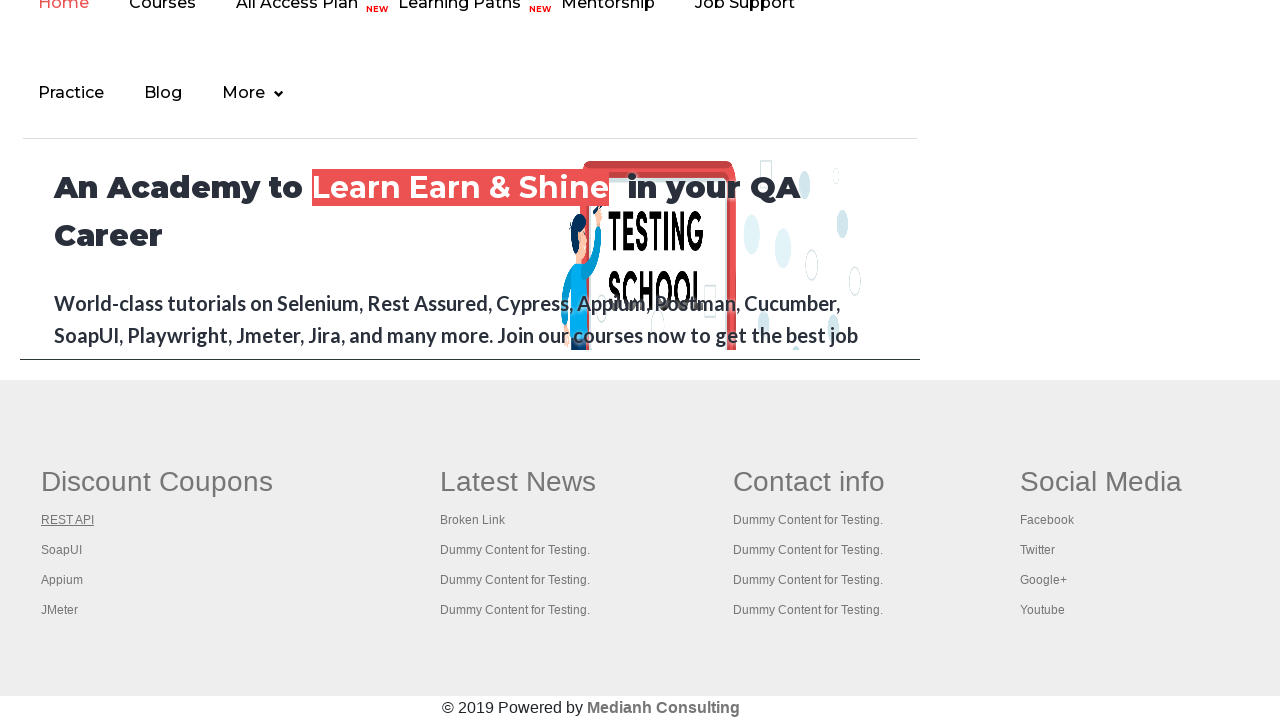

New tab page loaded
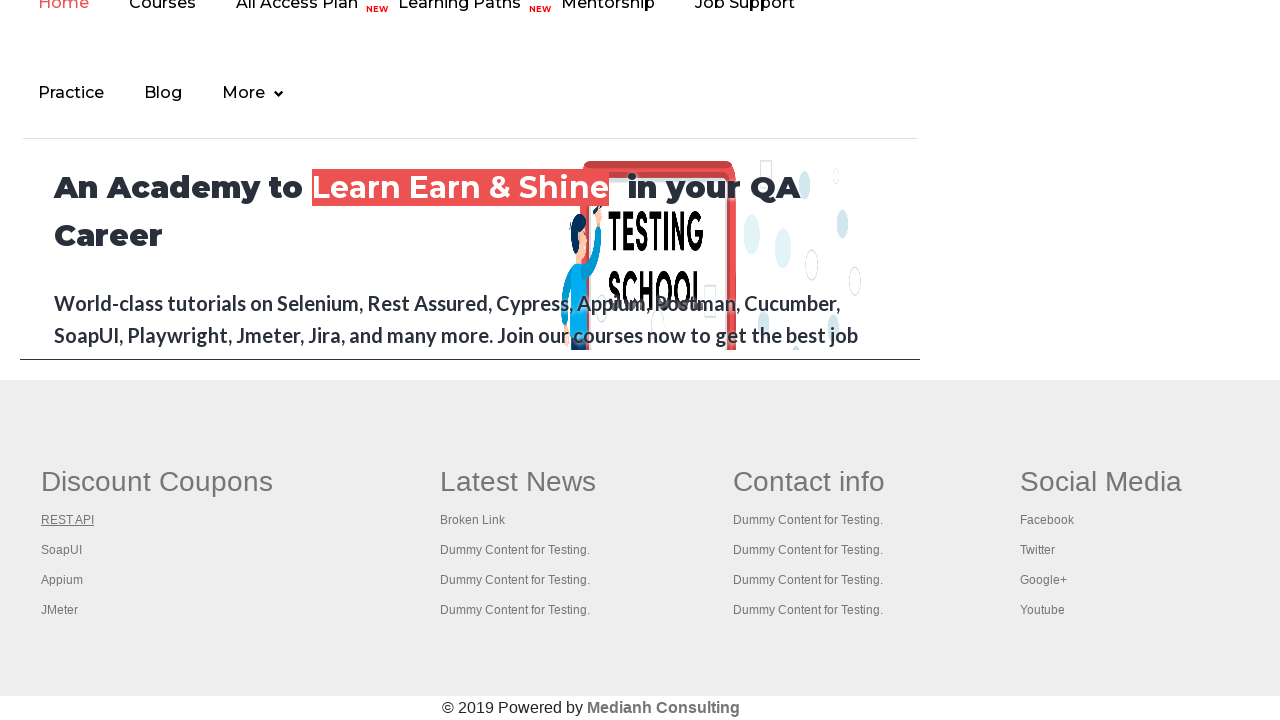

Retrieved new page title: REST API Tutorial
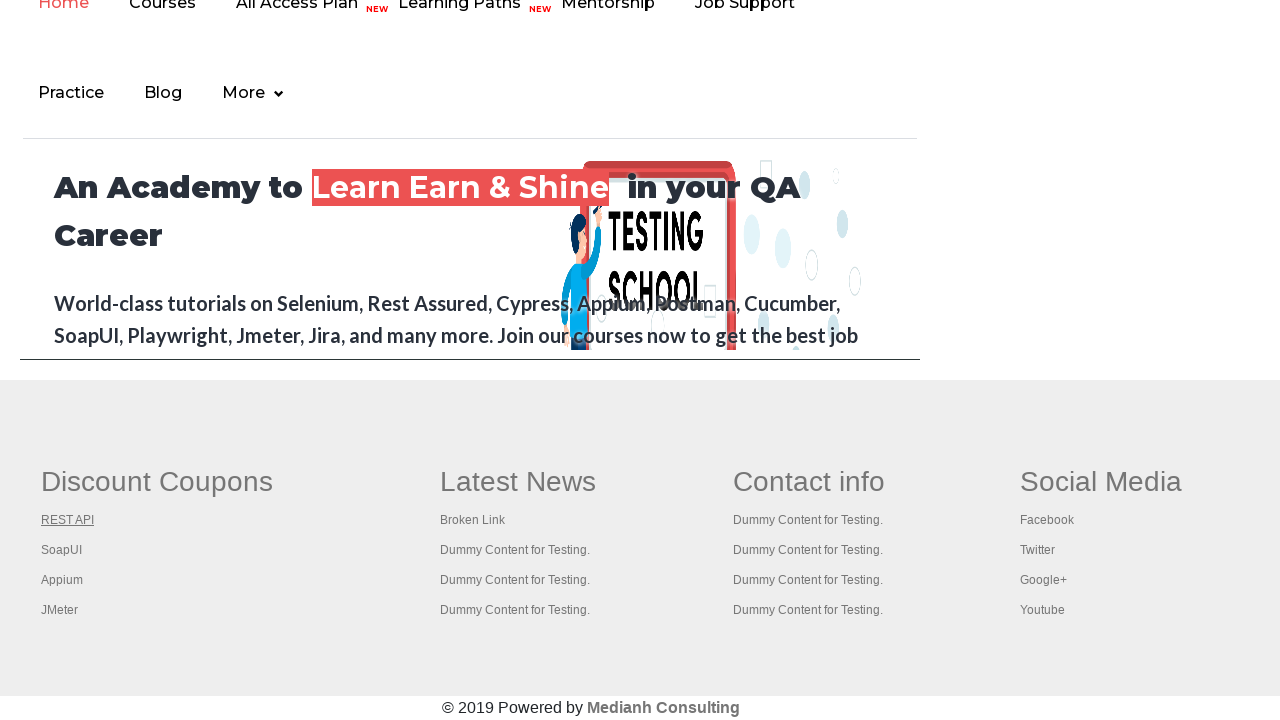

Located link at index 2 in first column
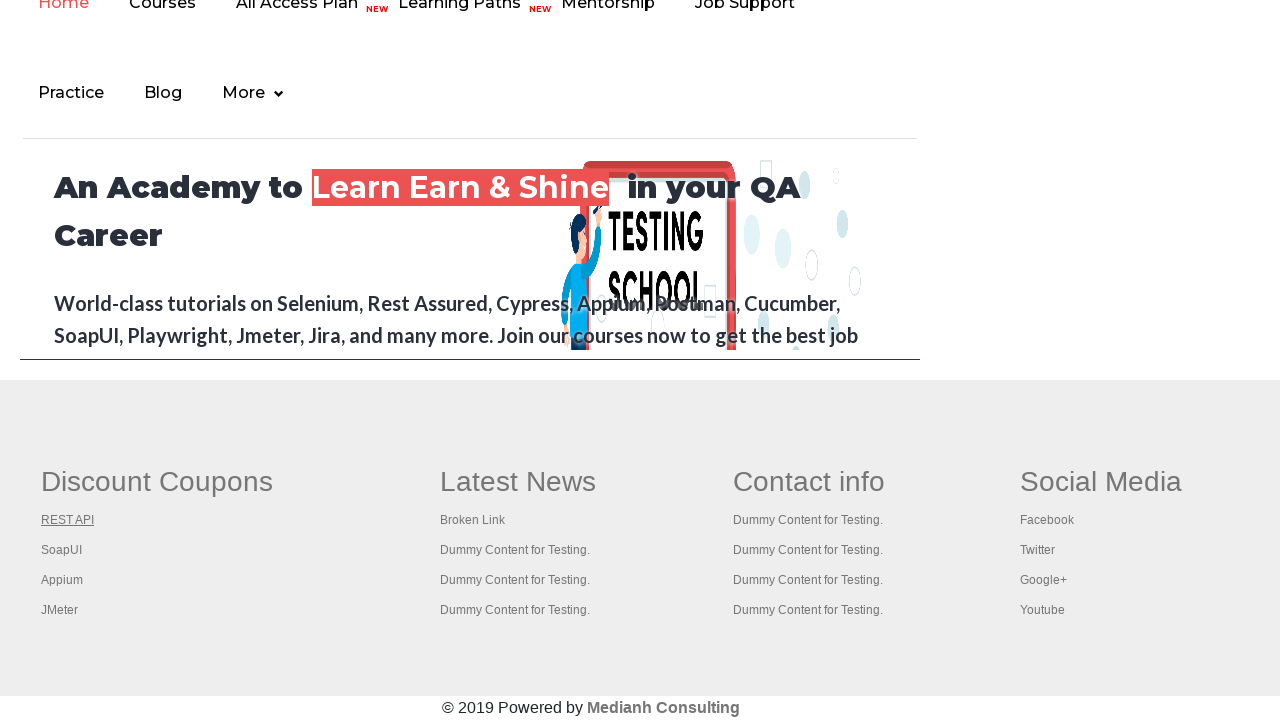

Opened link 2 in new tab with Ctrl+Click at (62, 550) on #gf-BIG >> xpath=//table/tbody/tr/td[1]/ul >> a >> nth=2
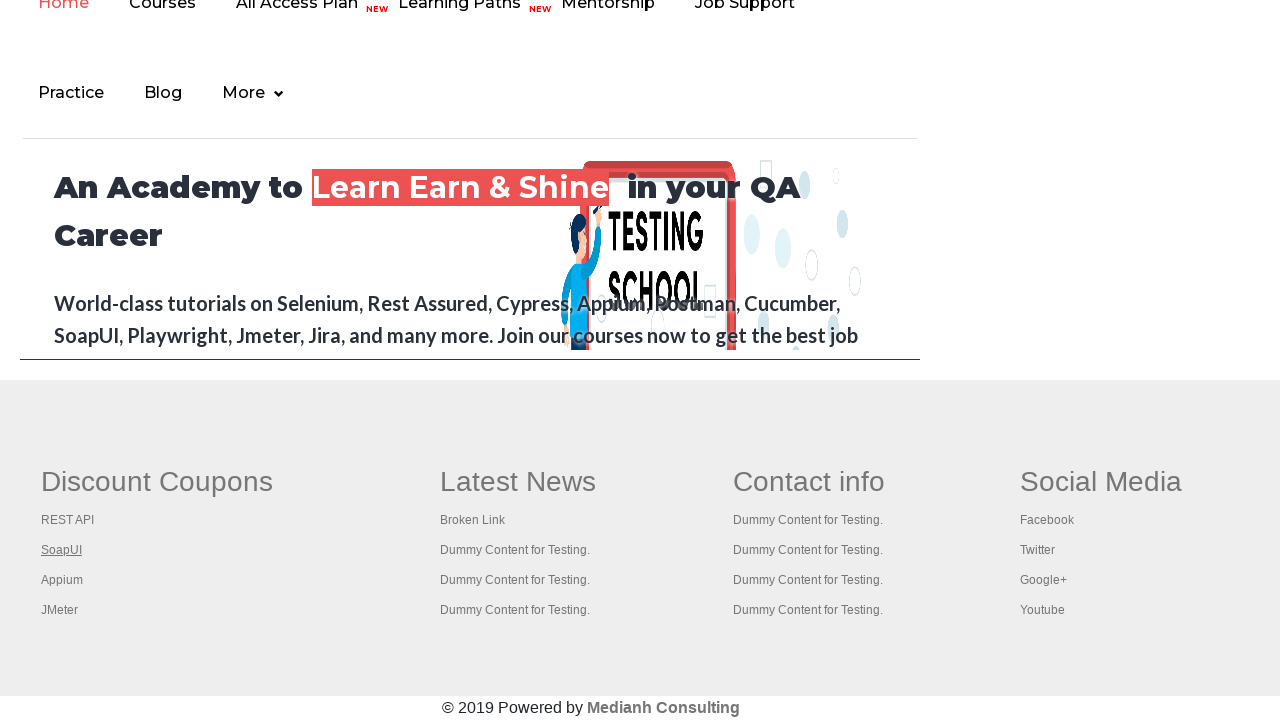

New tab page loaded
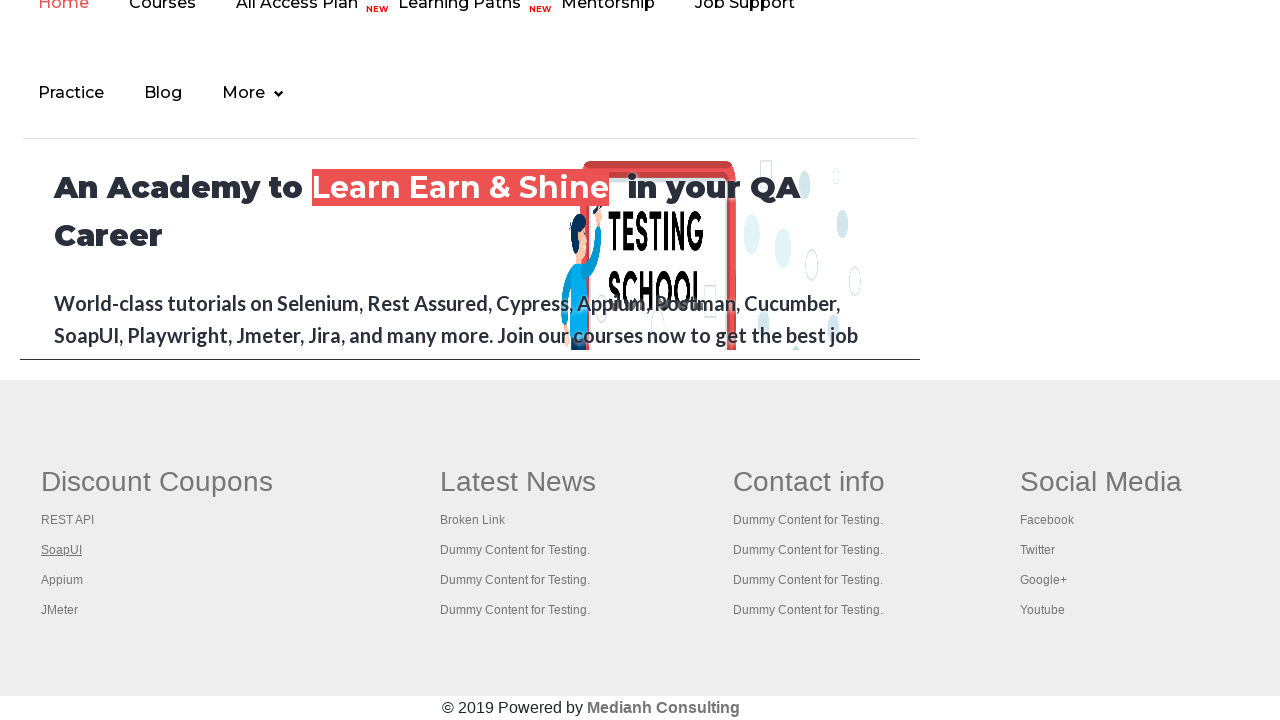

Retrieved new page title: The World’s Most Popular API Testing Tool | SoapUI
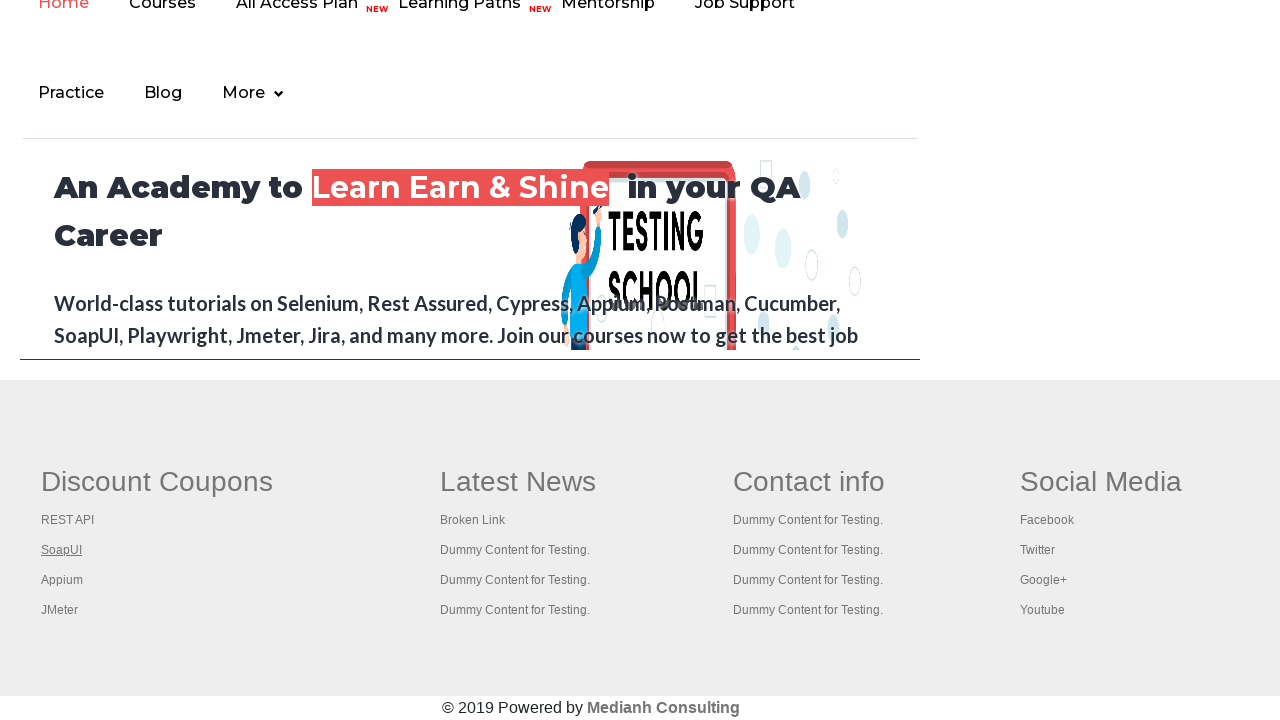

Located link at index 3 in first column
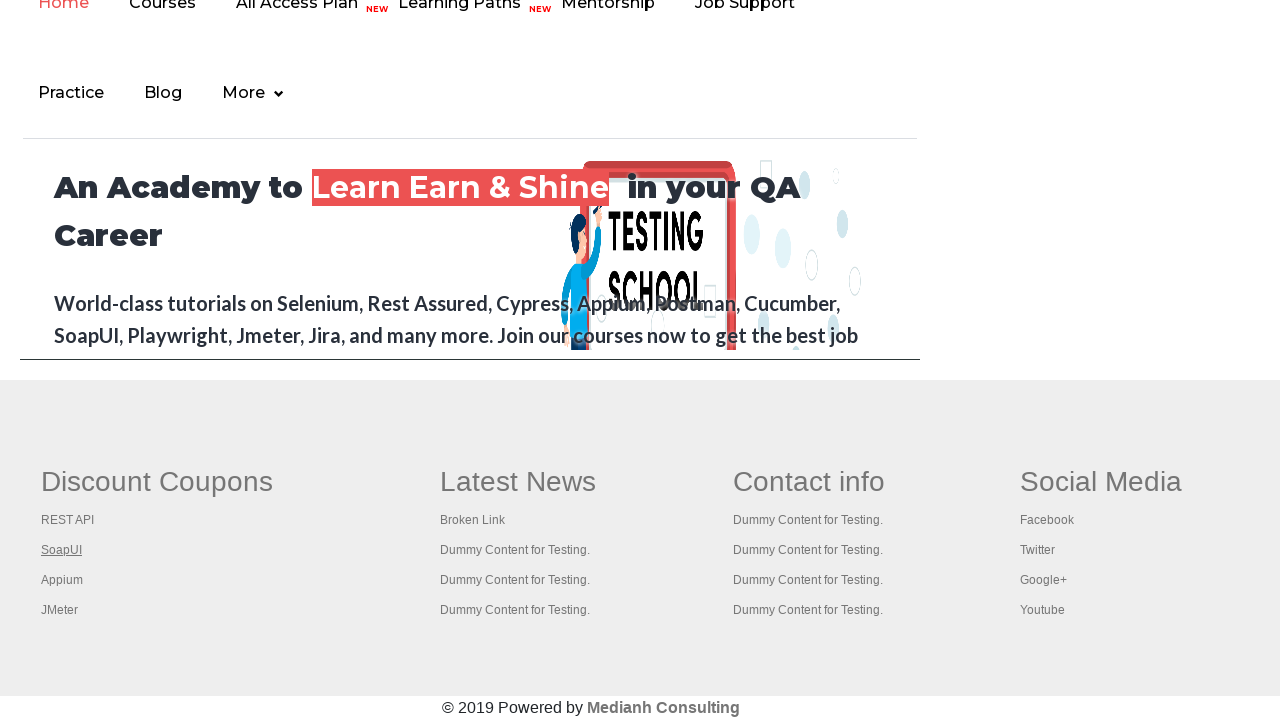

Opened link 3 in new tab with Ctrl+Click at (62, 580) on #gf-BIG >> xpath=//table/tbody/tr/td[1]/ul >> a >> nth=3
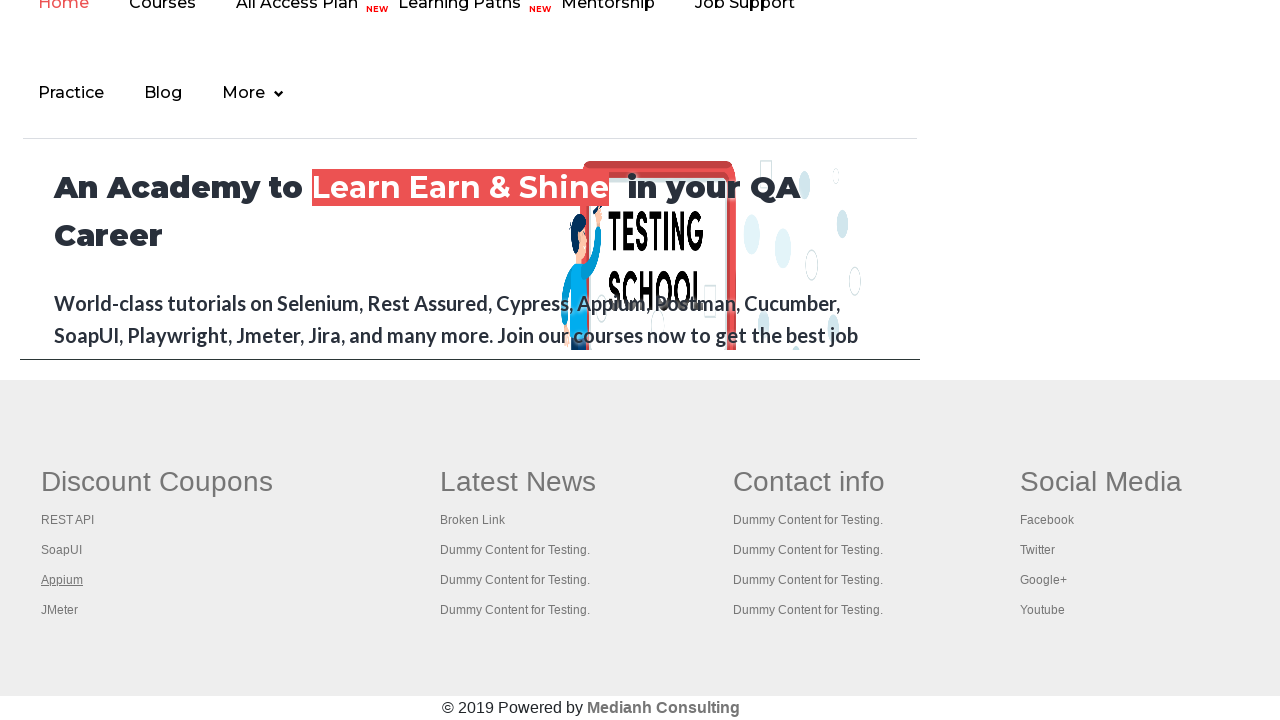

New tab page loaded
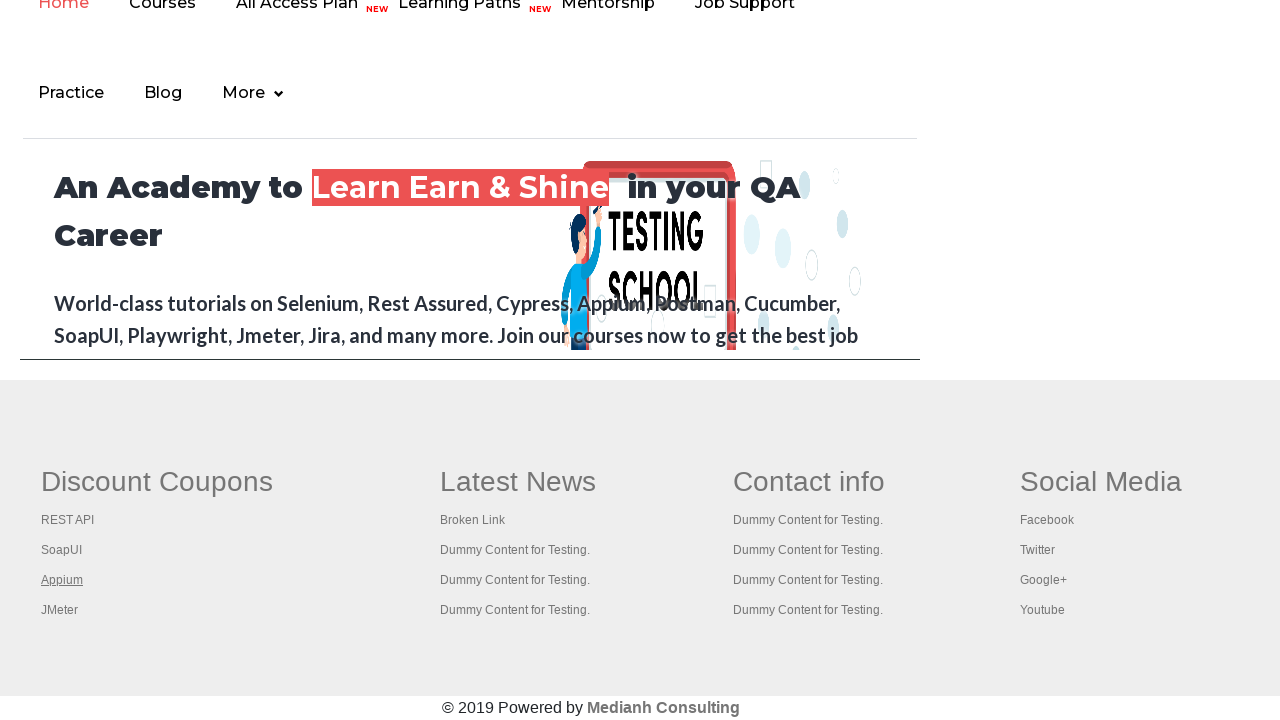

Retrieved new page title: Appium tutorial for Mobile Apps testing | RahulShetty Academy | Rahul
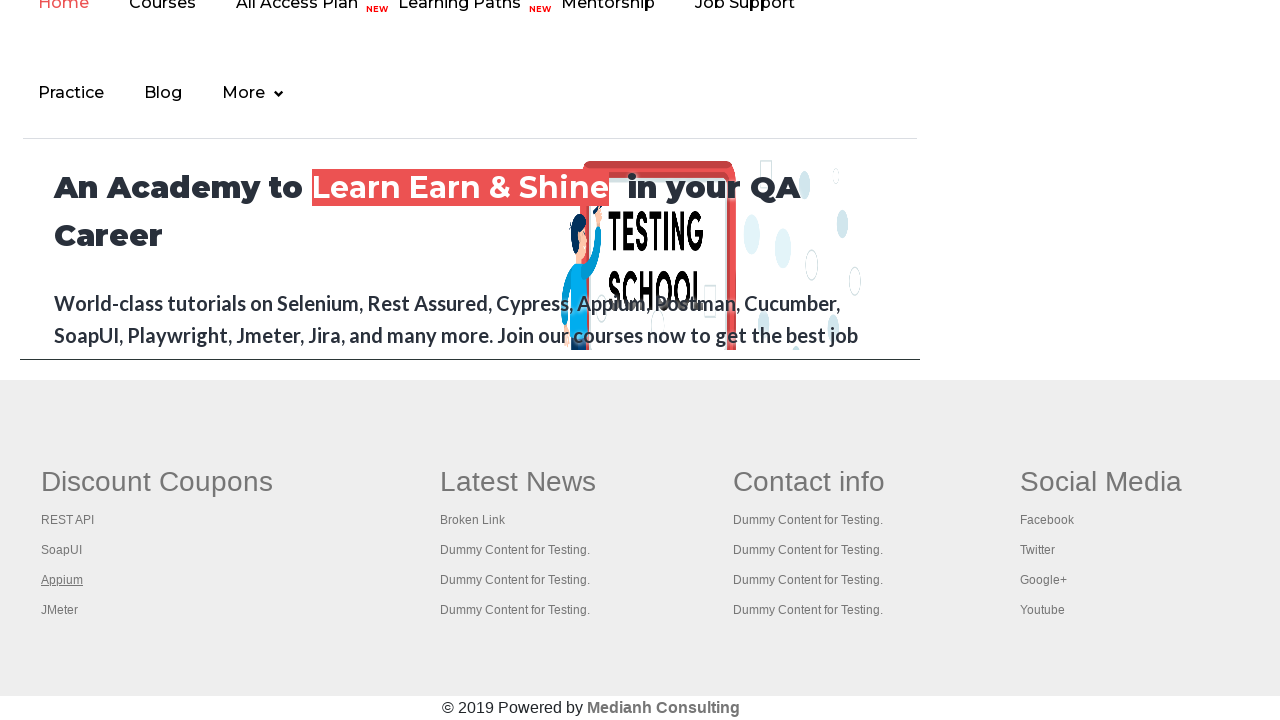

Located link at index 4 in first column
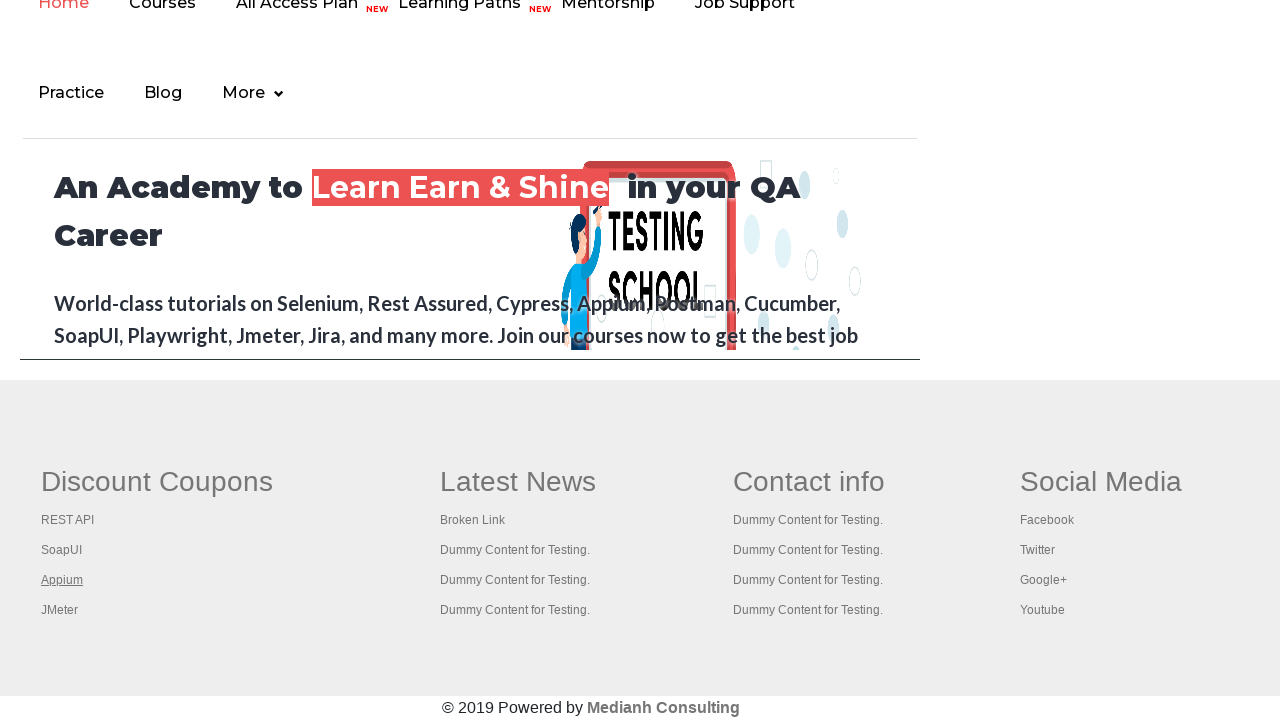

Opened link 4 in new tab with Ctrl+Click at (60, 610) on #gf-BIG >> xpath=//table/tbody/tr/td[1]/ul >> a >> nth=4
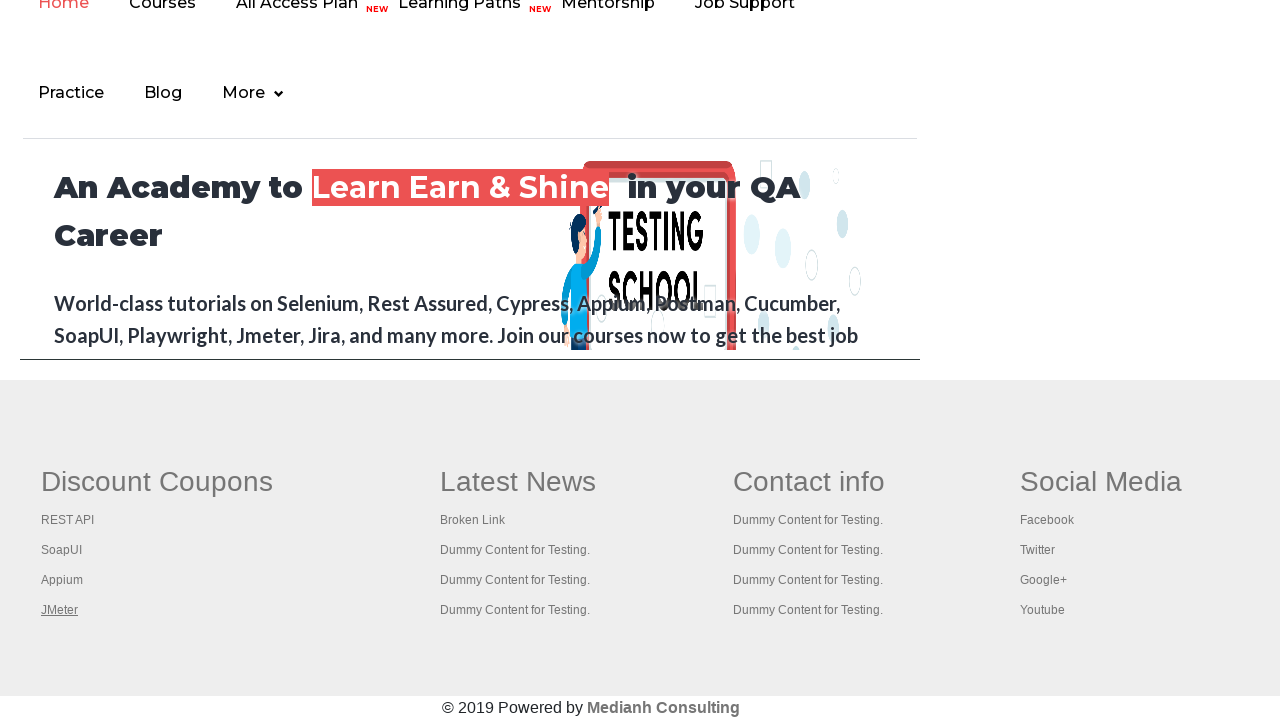

New tab page loaded
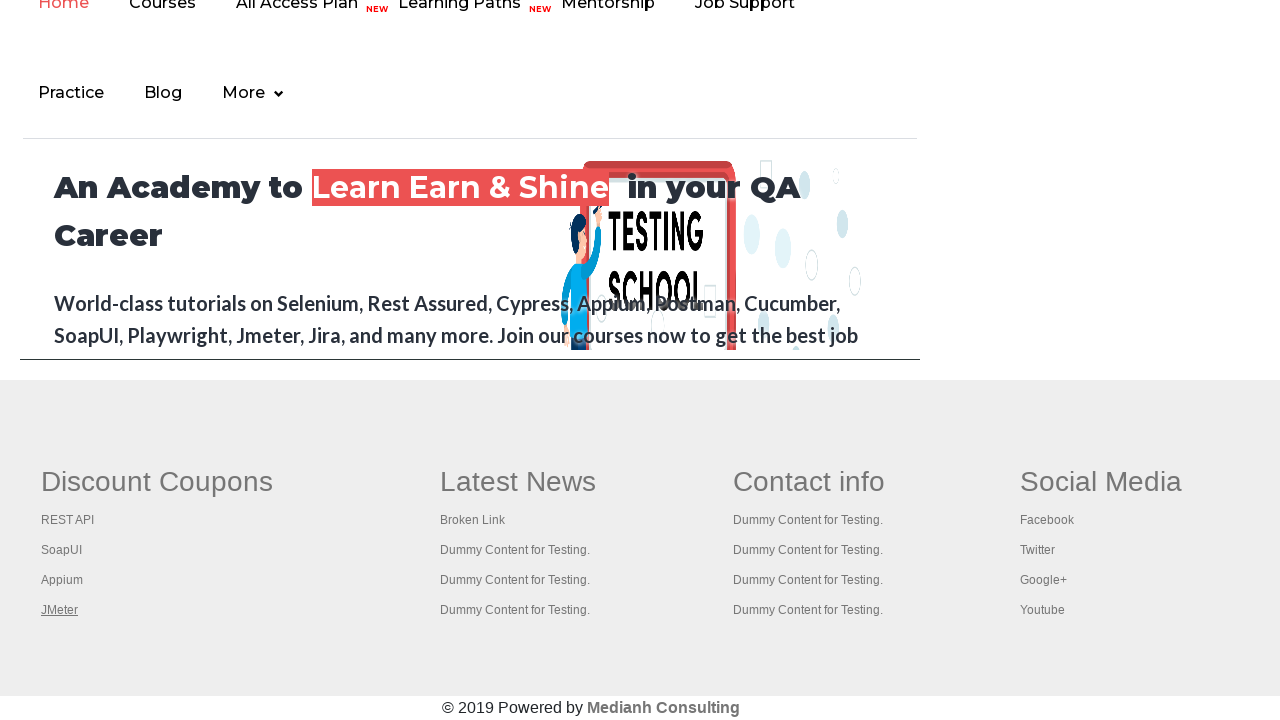

Retrieved new page title: Apache JMeter - Apache JMeter™
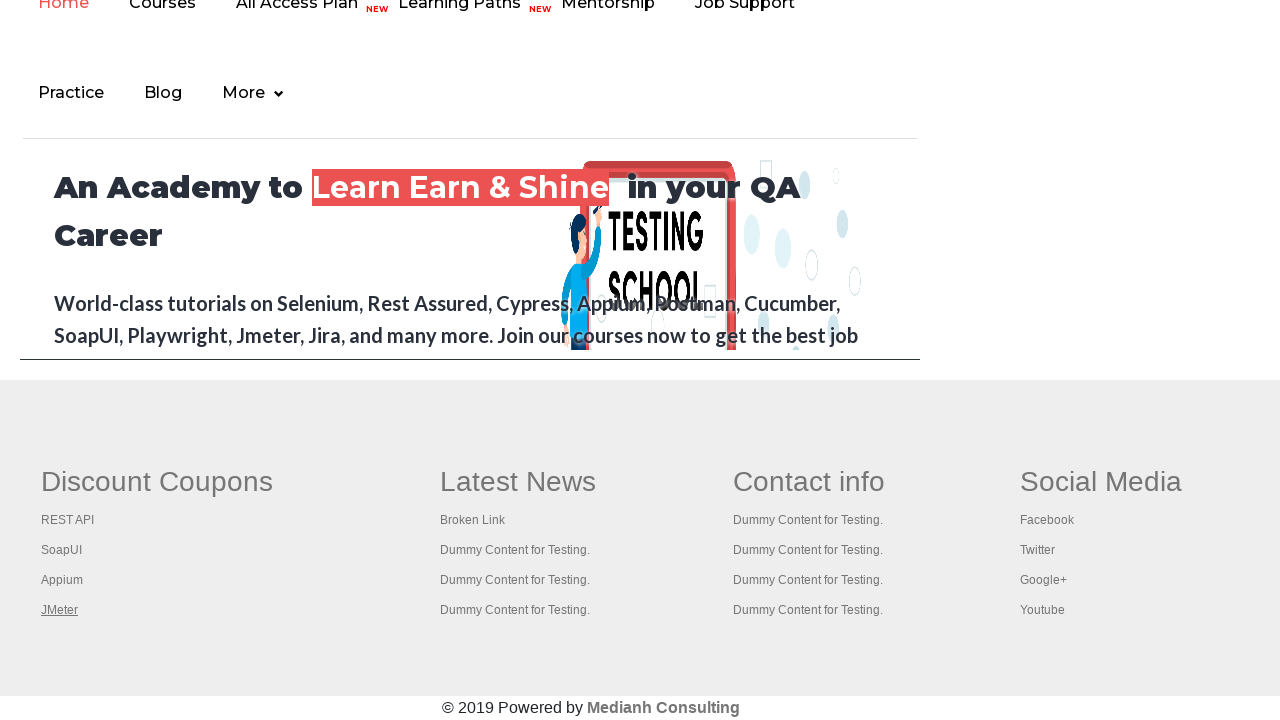

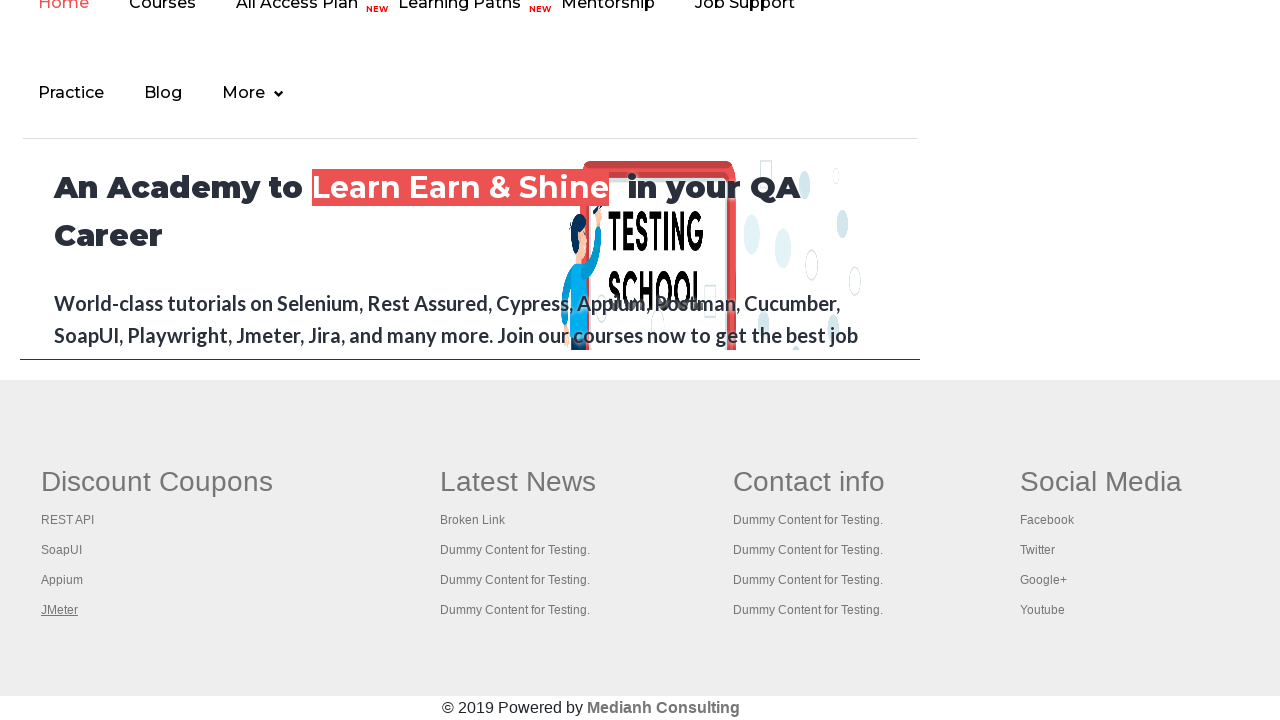